Tests editing a todo item by double-clicking, changing the text, and pressing Enter

Starting URL: https://demo.playwright.dev/todomvc

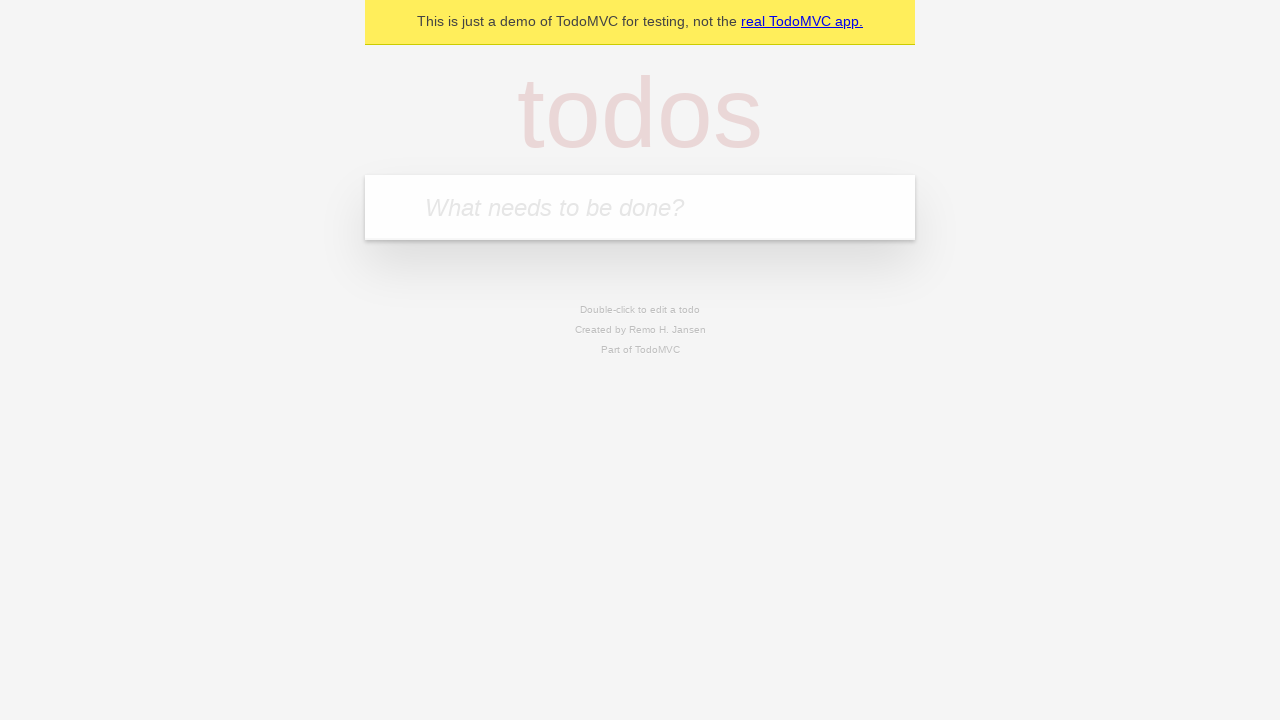

Filled todo input with 'buy some cheese' on internal:attr=[placeholder="What needs to be done?"i]
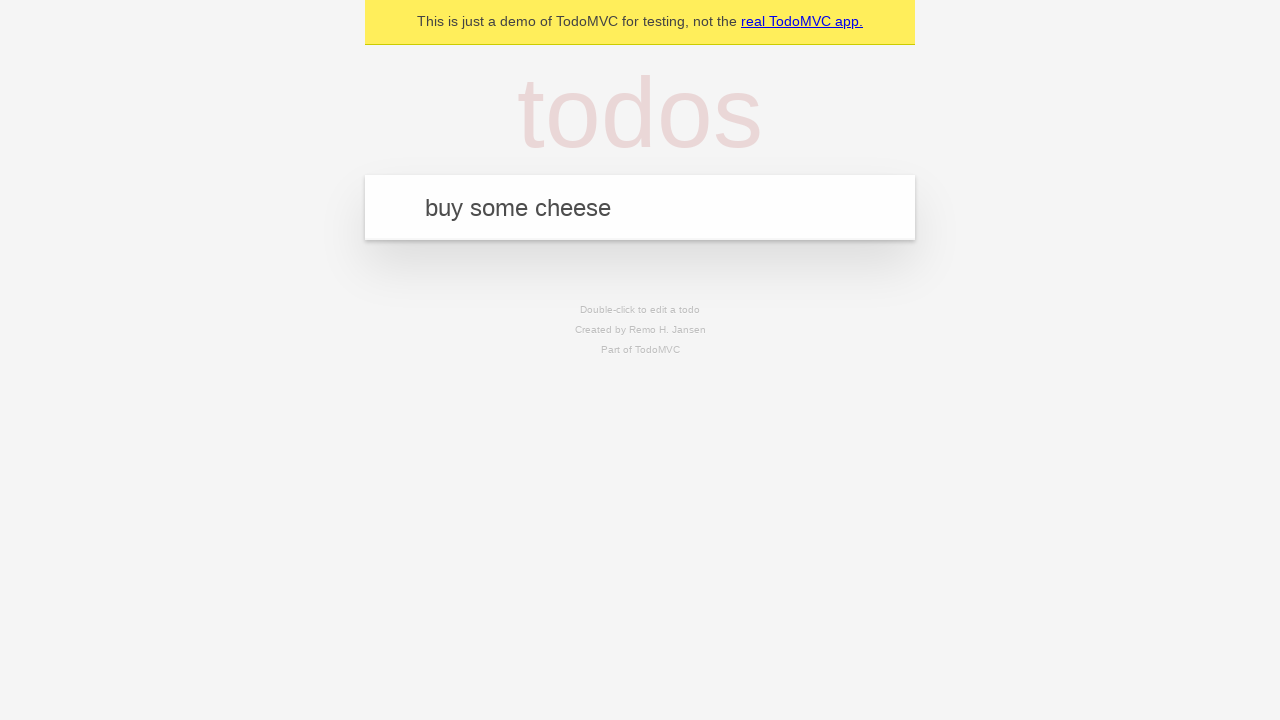

Pressed Enter to create first todo item on internal:attr=[placeholder="What needs to be done?"i]
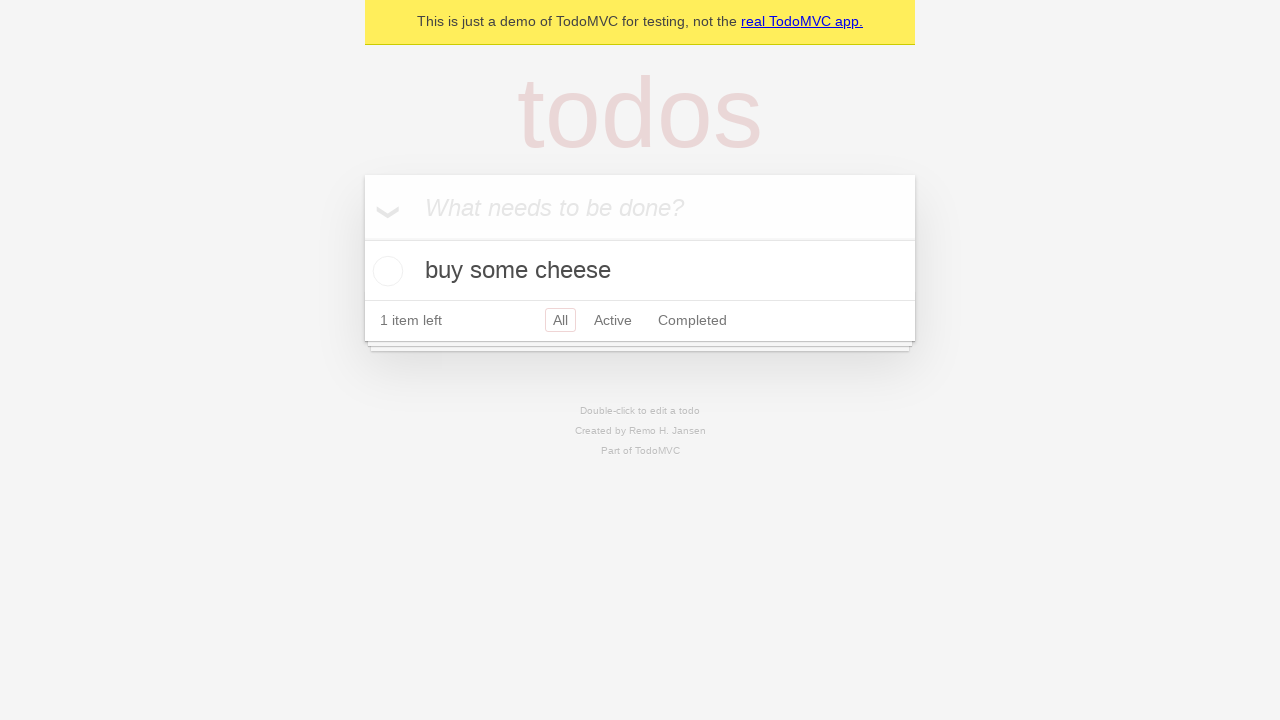

Filled todo input with 'feed the cat' on internal:attr=[placeholder="What needs to be done?"i]
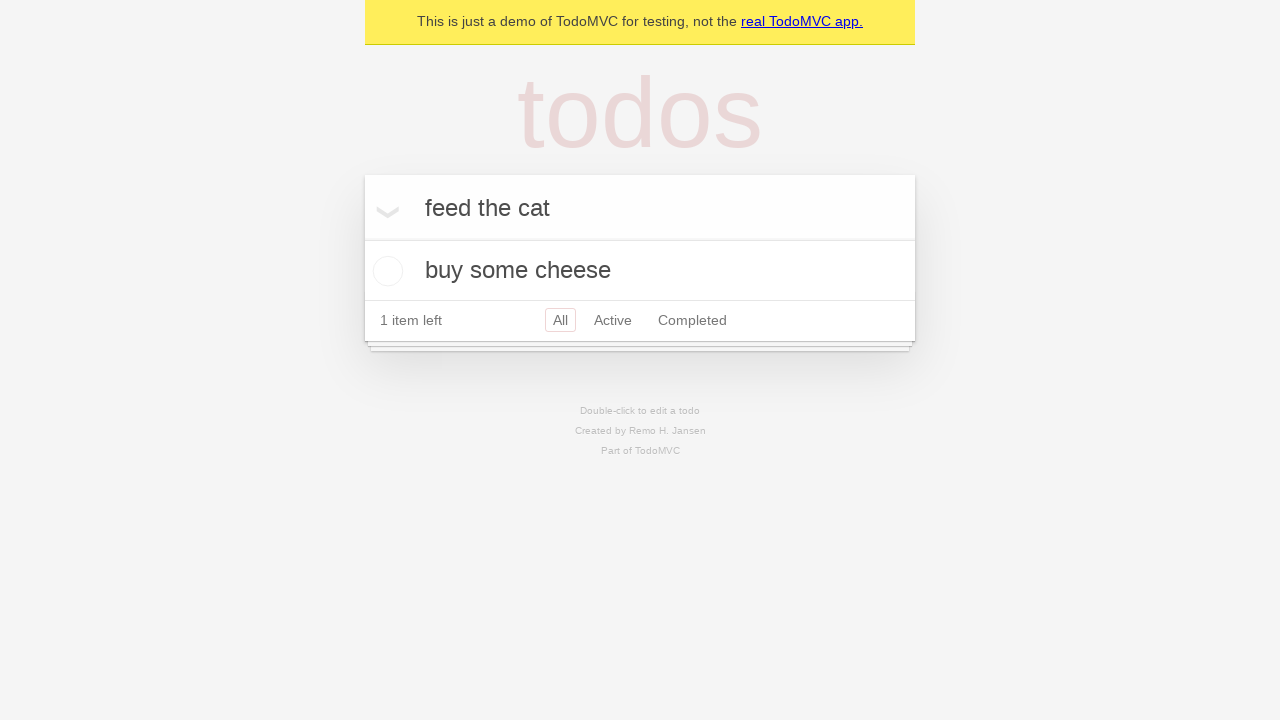

Pressed Enter to create second todo item on internal:attr=[placeholder="What needs to be done?"i]
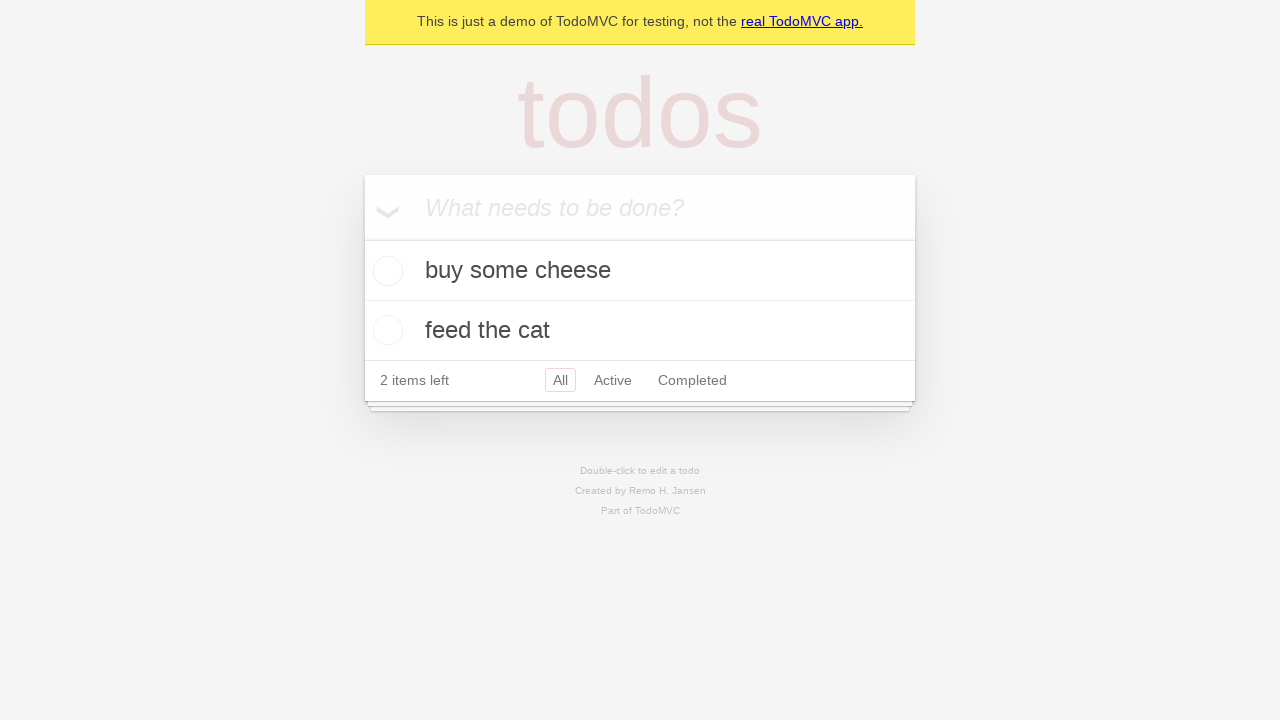

Filled todo input with 'book a doctors appointment' on internal:attr=[placeholder="What needs to be done?"i]
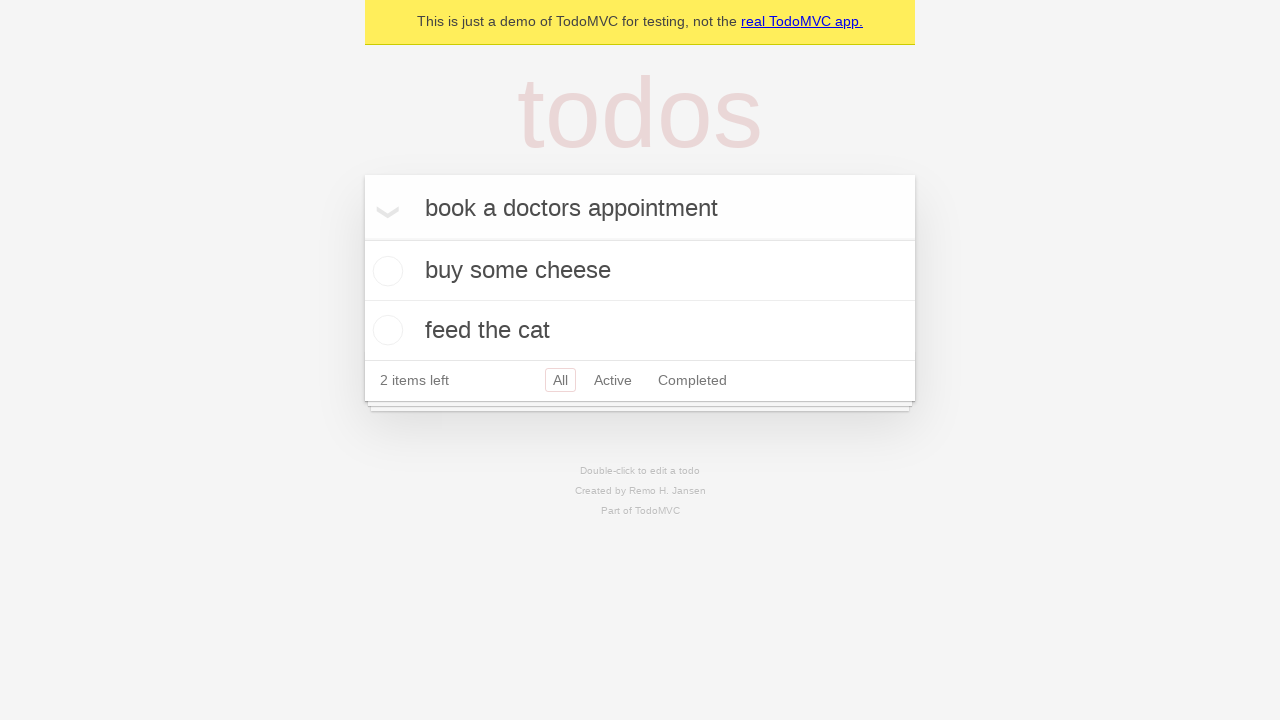

Pressed Enter to create third todo item on internal:attr=[placeholder="What needs to be done?"i]
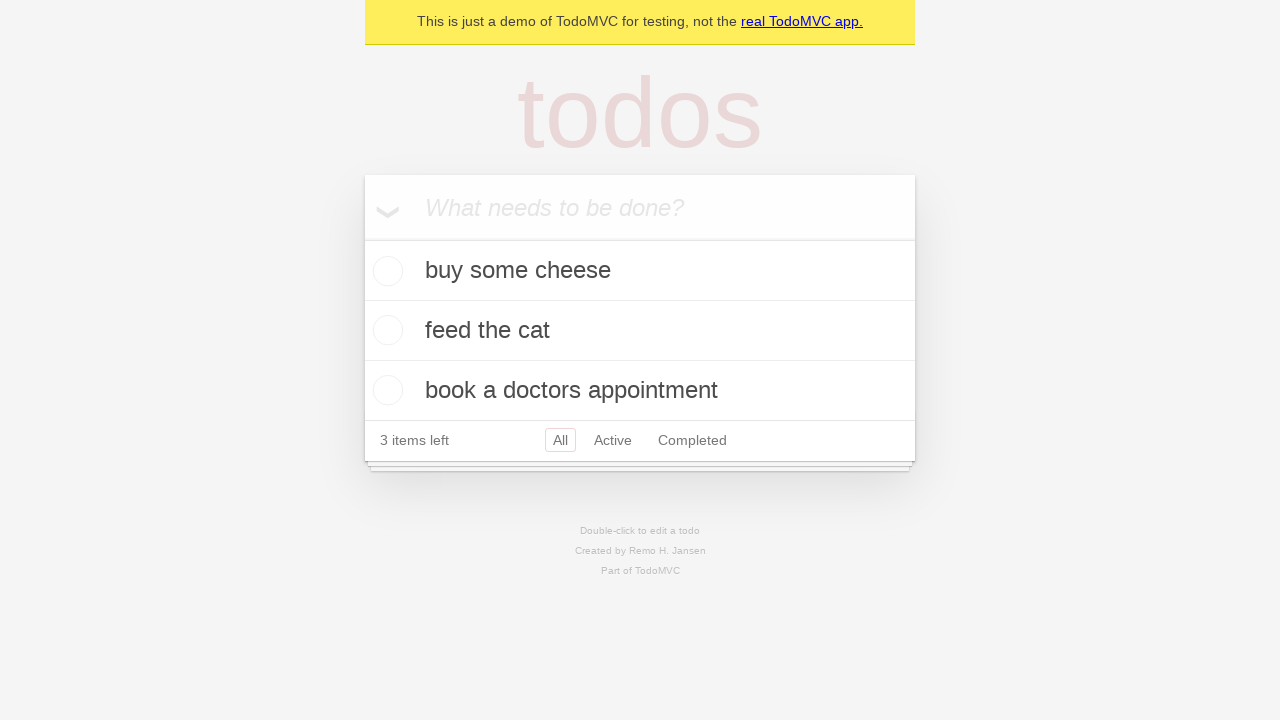

Located all todo items
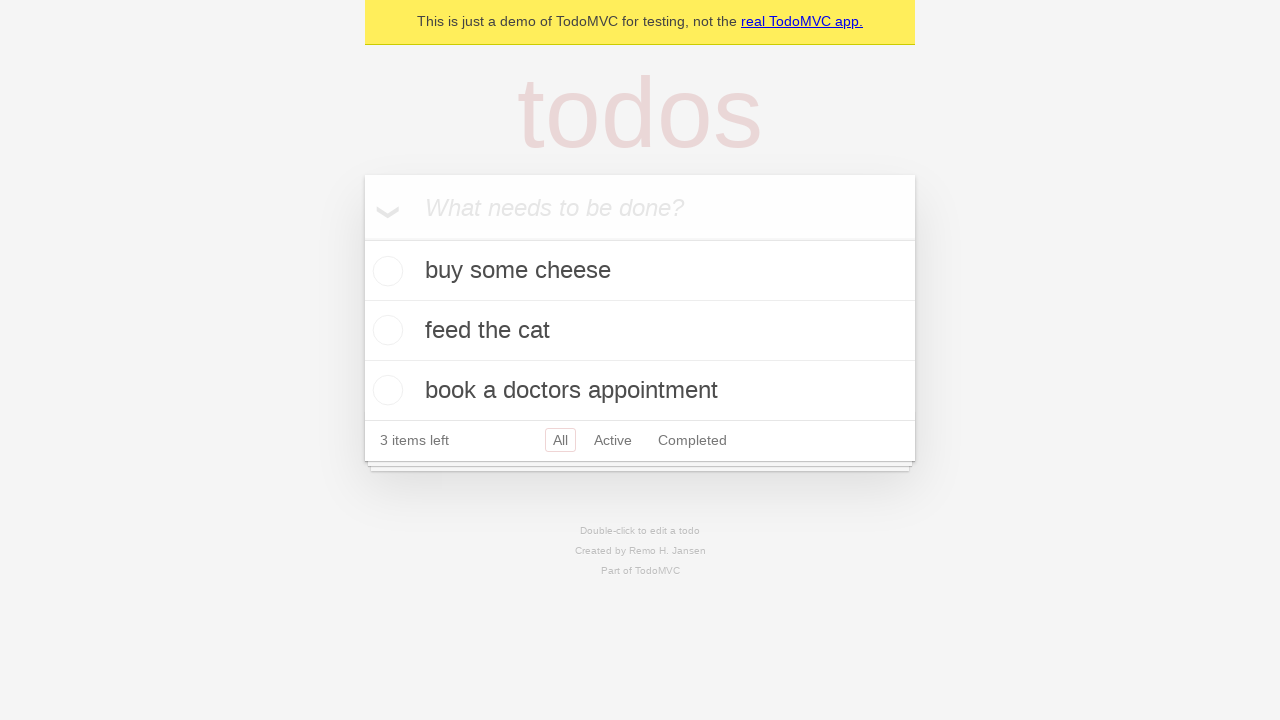

Selected second todo item
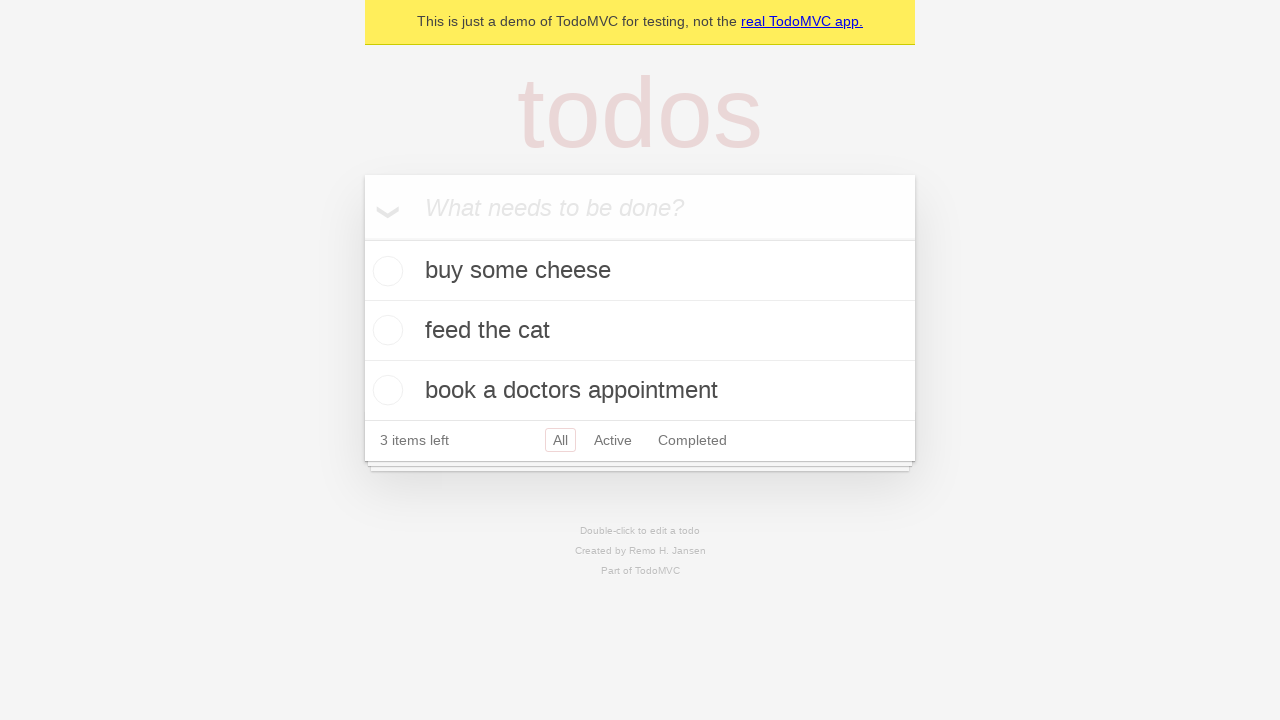

Double-clicked second todo item to enter edit mode at (640, 331) on internal:testid=[data-testid="todo-item"s] >> nth=1
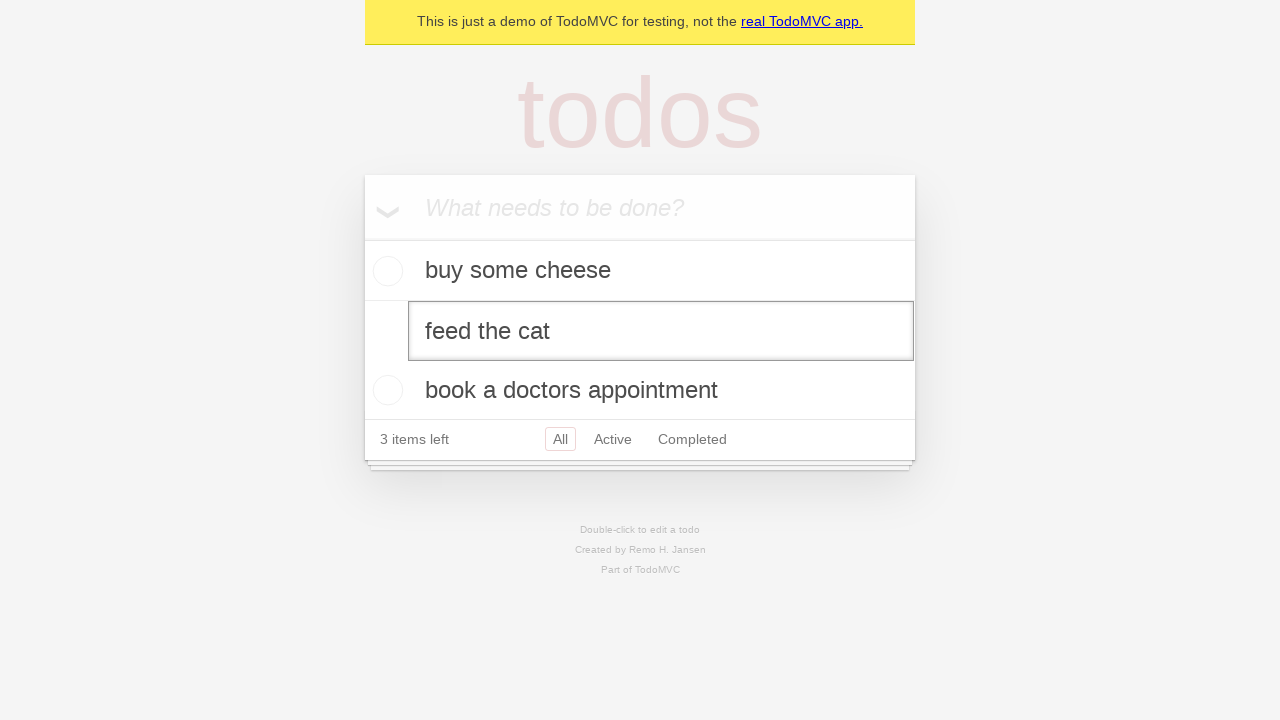

Changed todo text to 'buy some sausages' on internal:testid=[data-testid="todo-item"s] >> nth=1 >> internal:role=textbox[nam
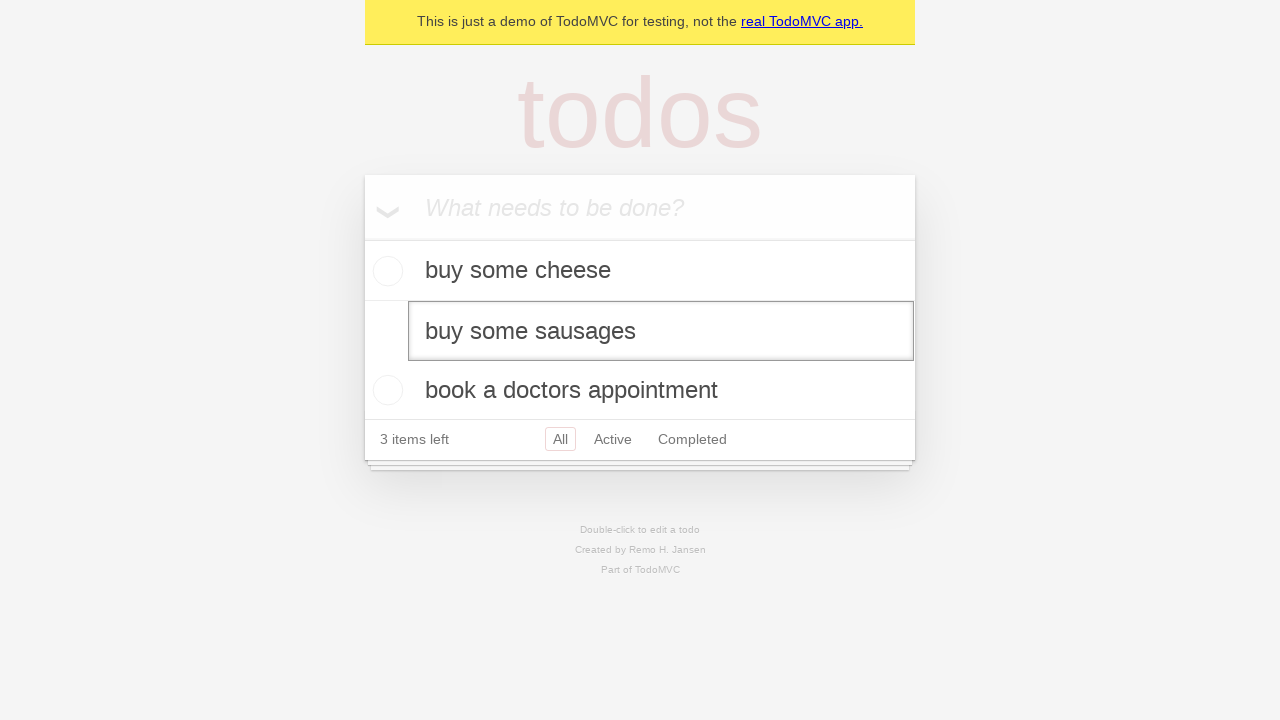

Pressed Enter to save the edited todo item on internal:testid=[data-testid="todo-item"s] >> nth=1 >> internal:role=textbox[nam
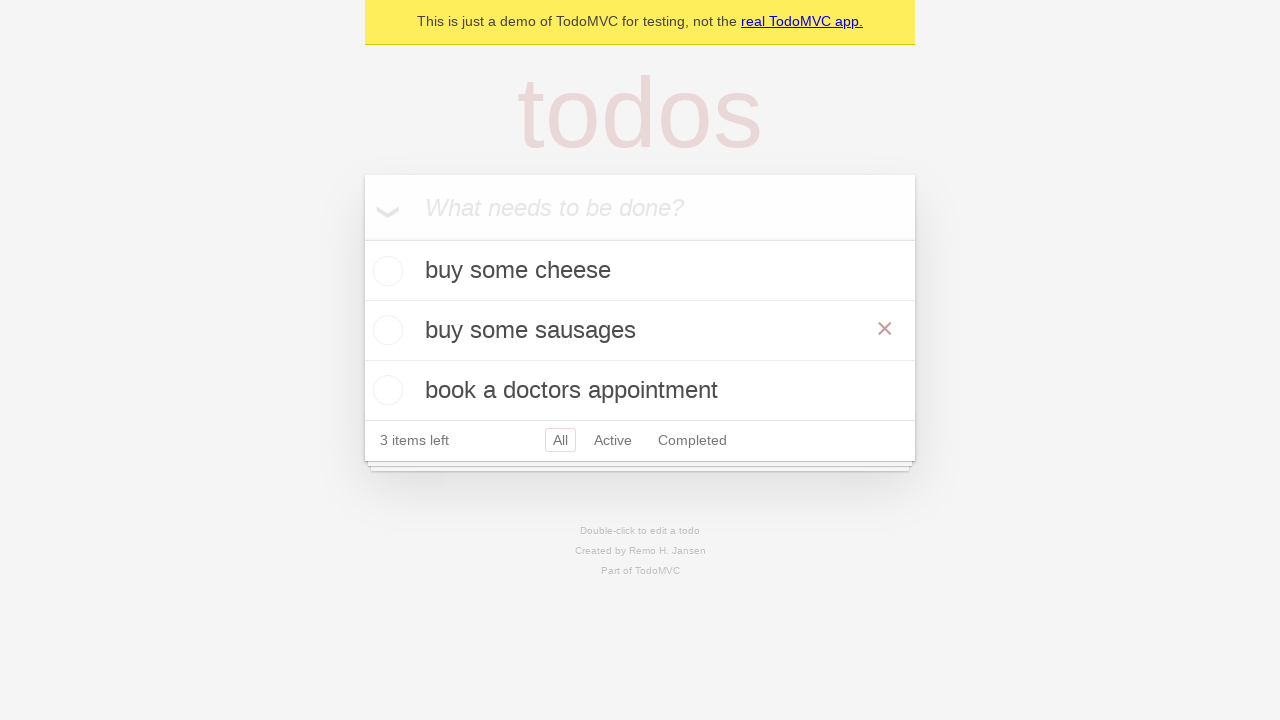

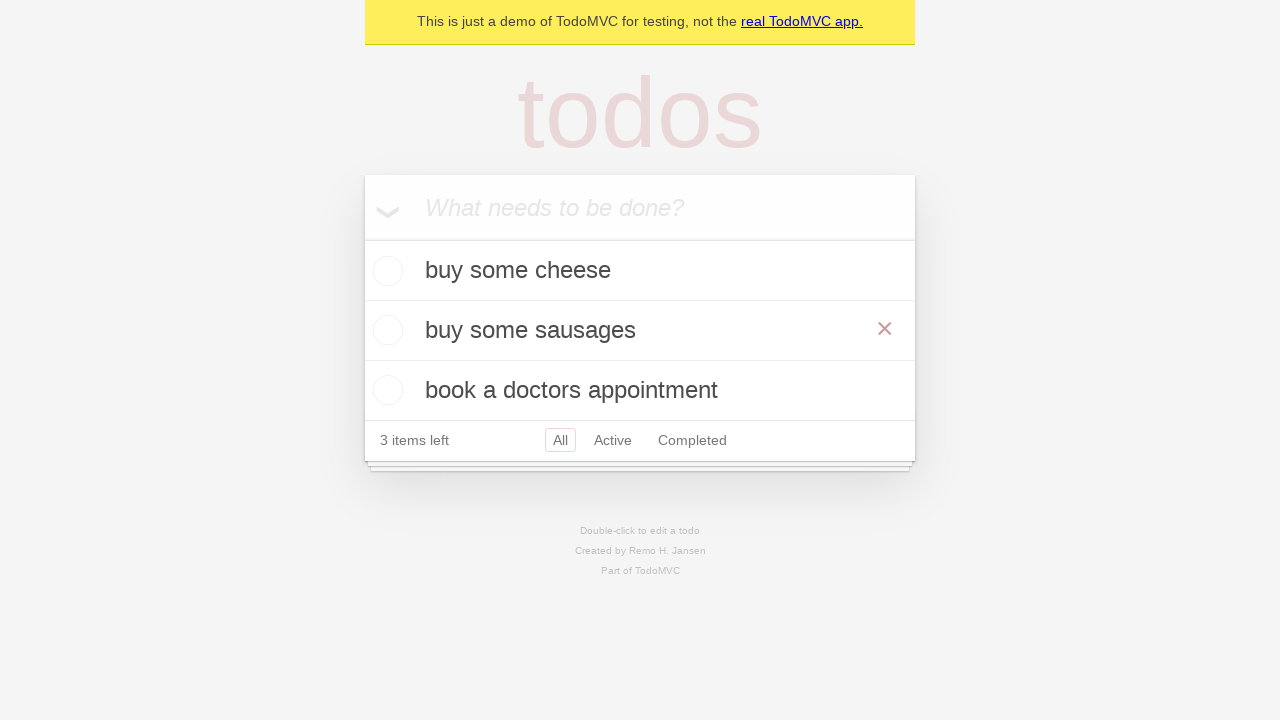